Tests show/hide button functionality by clicking show button, verifying text appears, then clicking hide button and verifying text disappears

Starting URL: https://kristinek.github.io/site/examples/actions

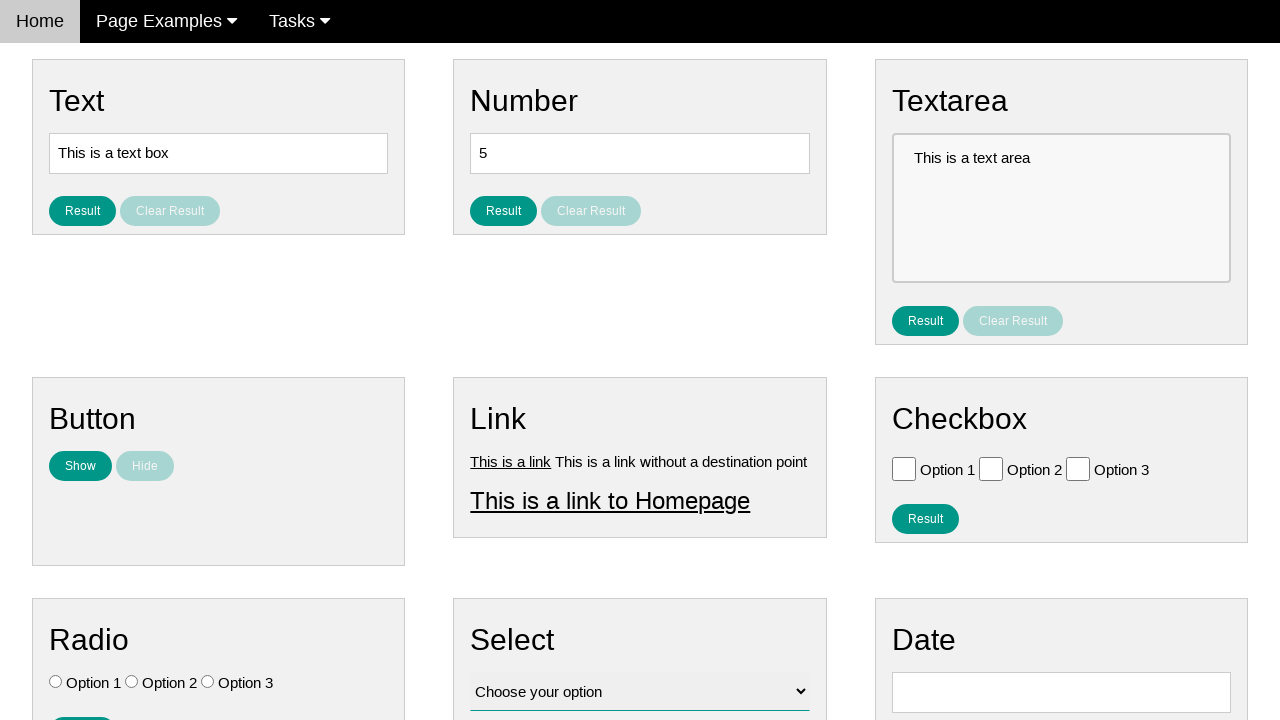

Verified that text element is initially hidden
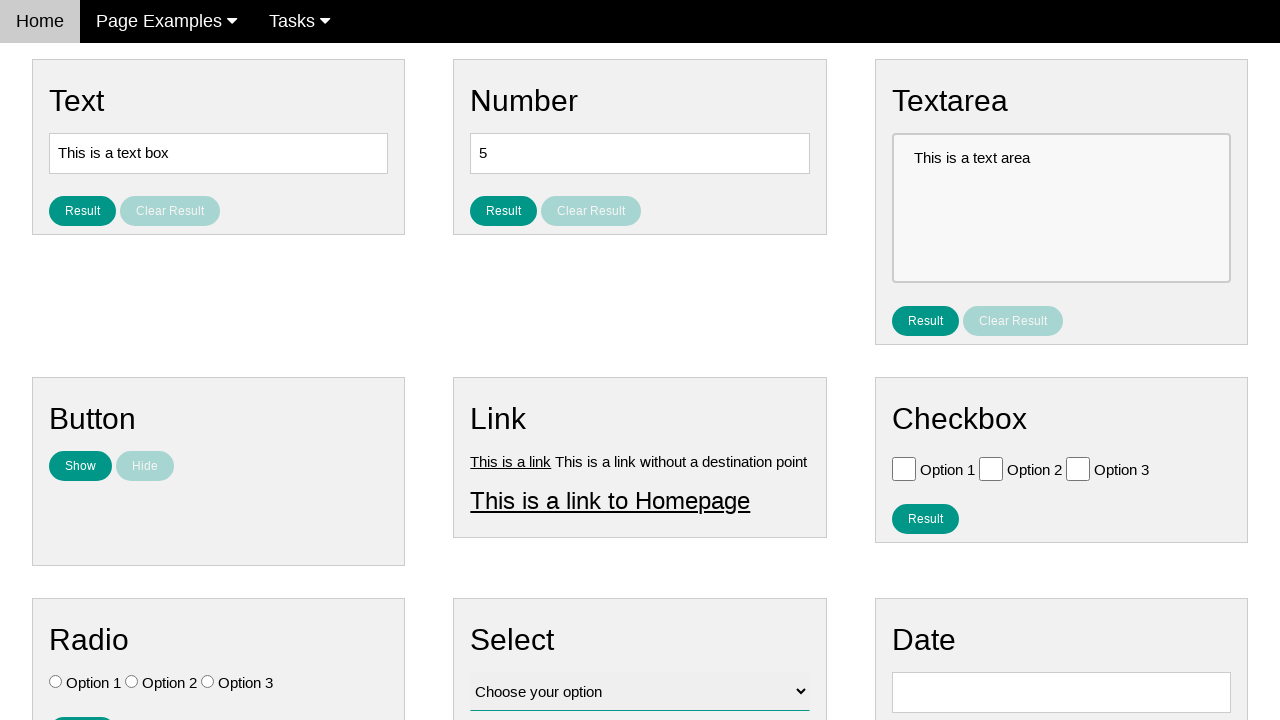

Clicked show button to display text at (80, 466) on #show_text
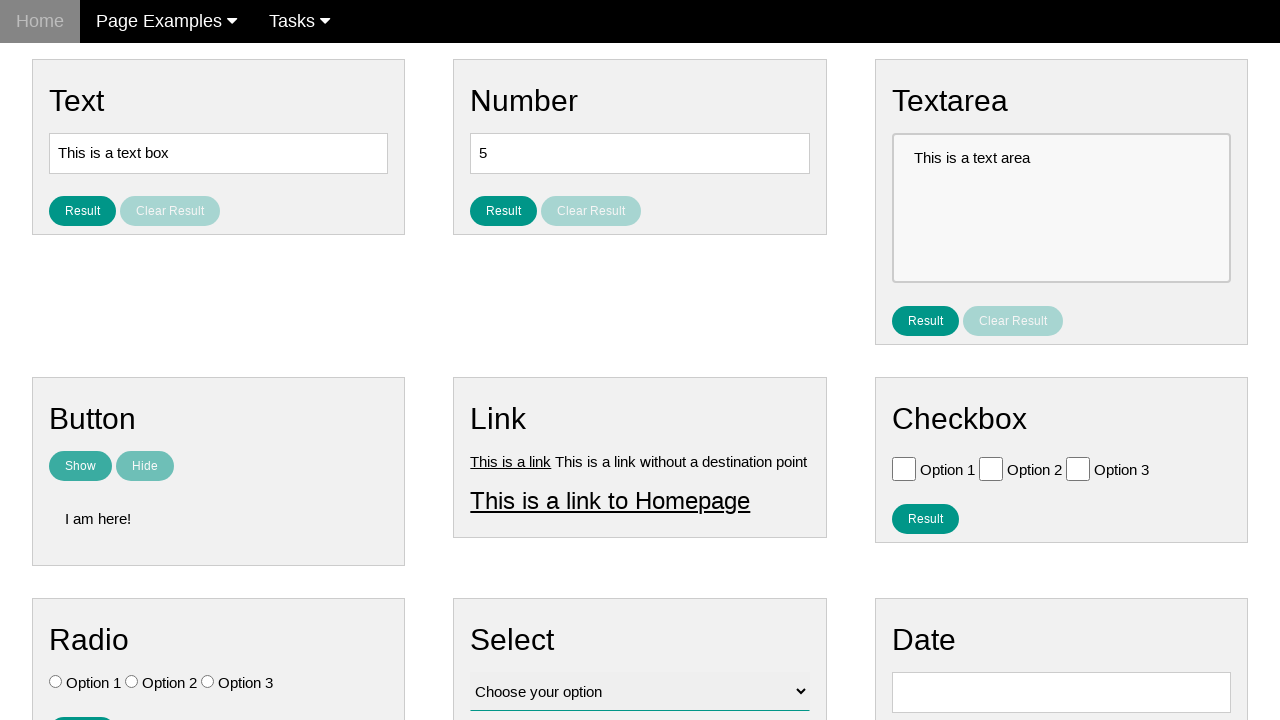

Verified that text element is now visible after clicking show button
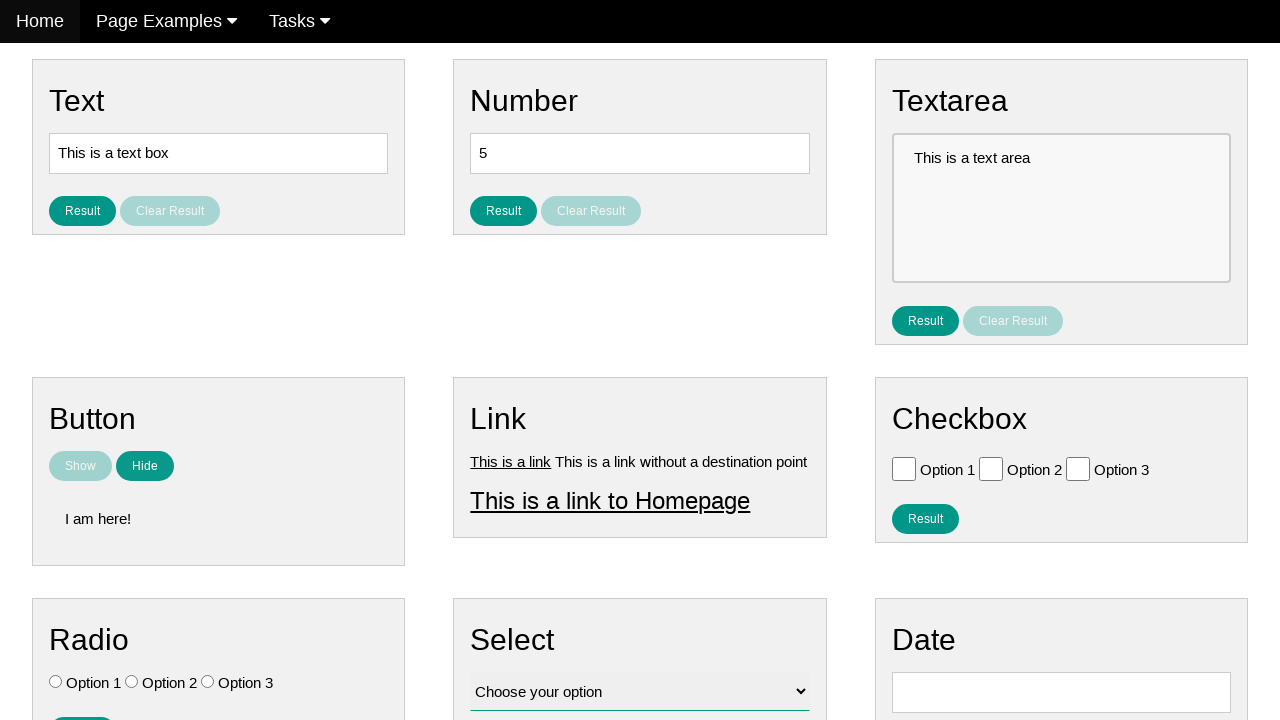

Clicked hide button to conceal text at (145, 466) on [name='hide_text']
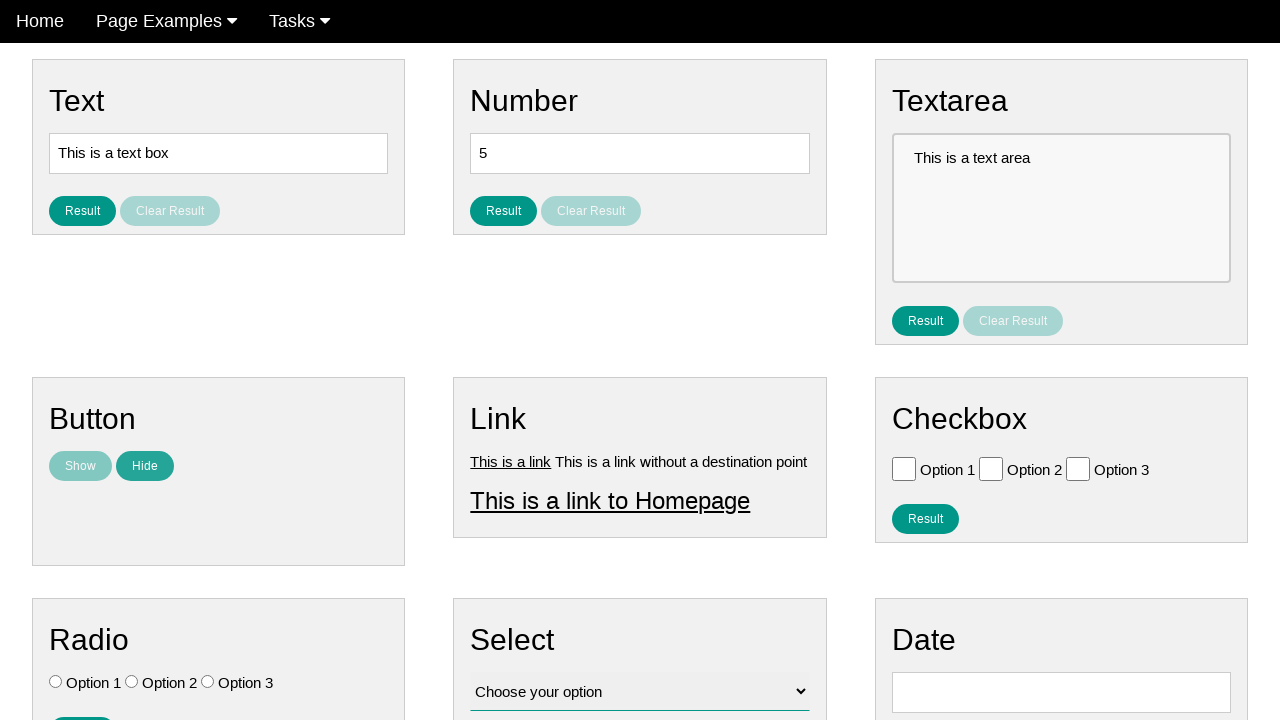

Verified that text element is hidden again after clicking hide button
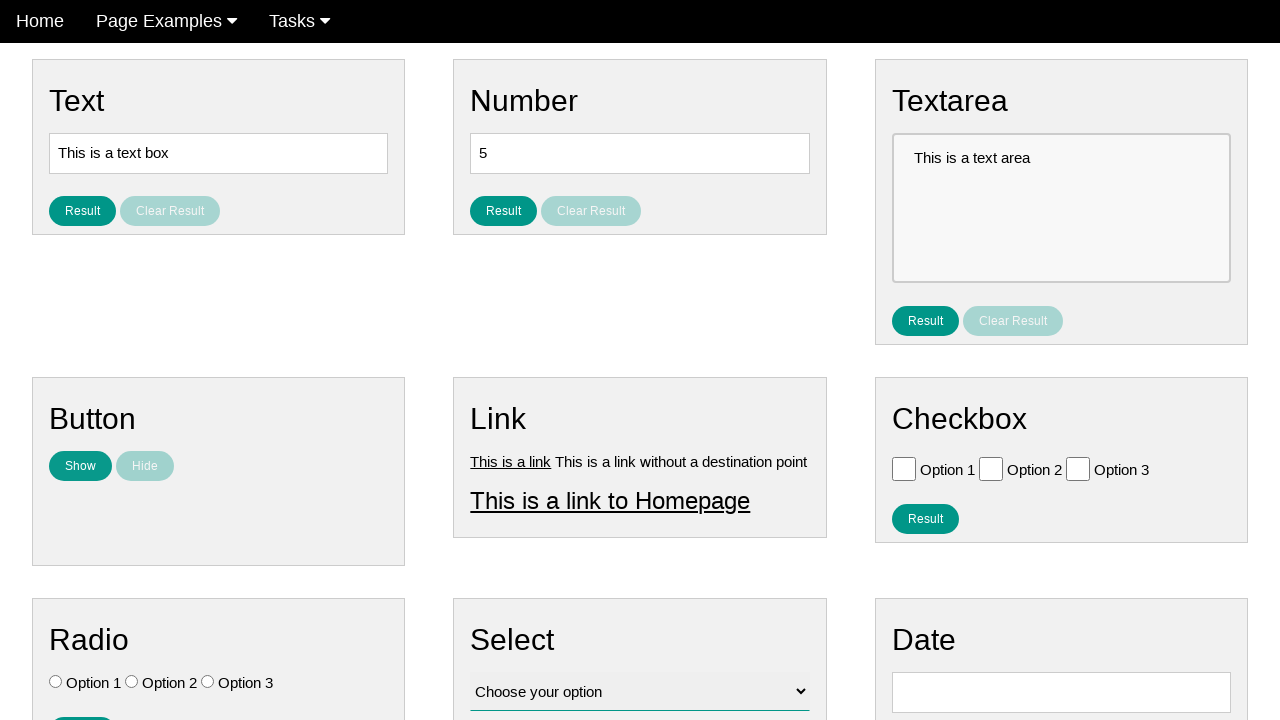

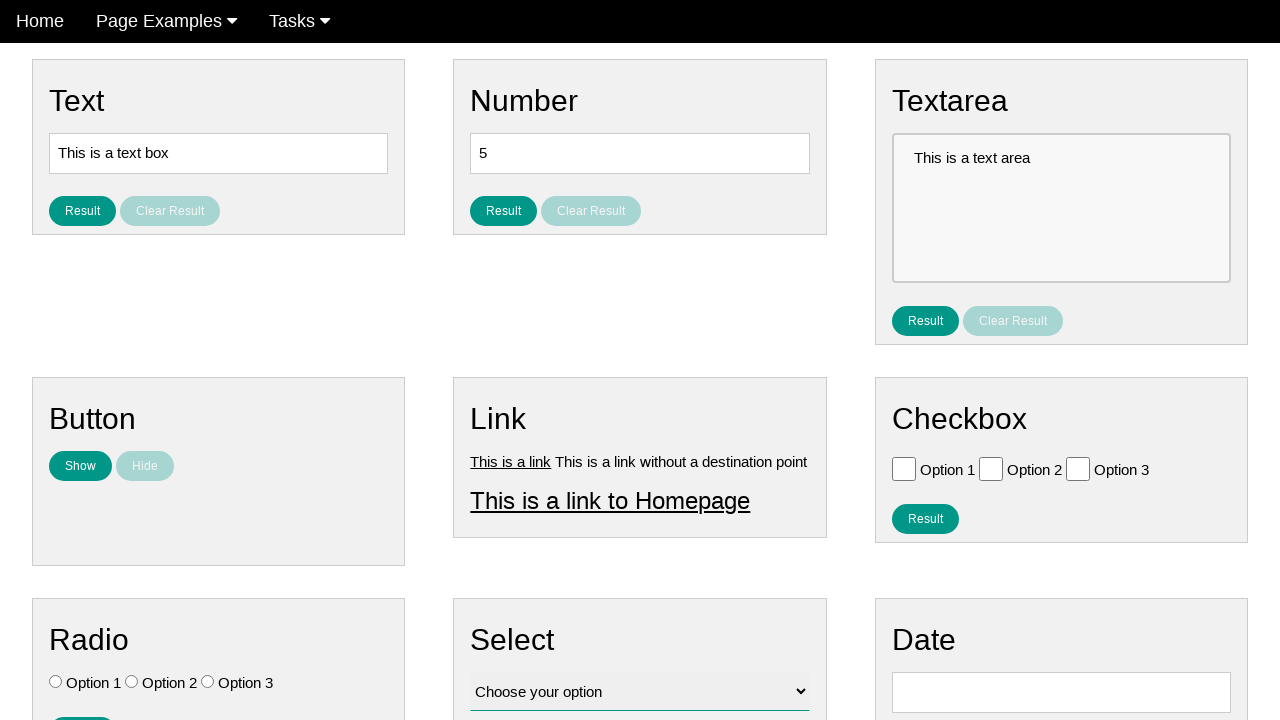